Tests radio button and checkbox selection functionality on a practice website by checking a radio button, another option, and a terms agreement checkbox

Starting URL: https://letcode.in/radio/

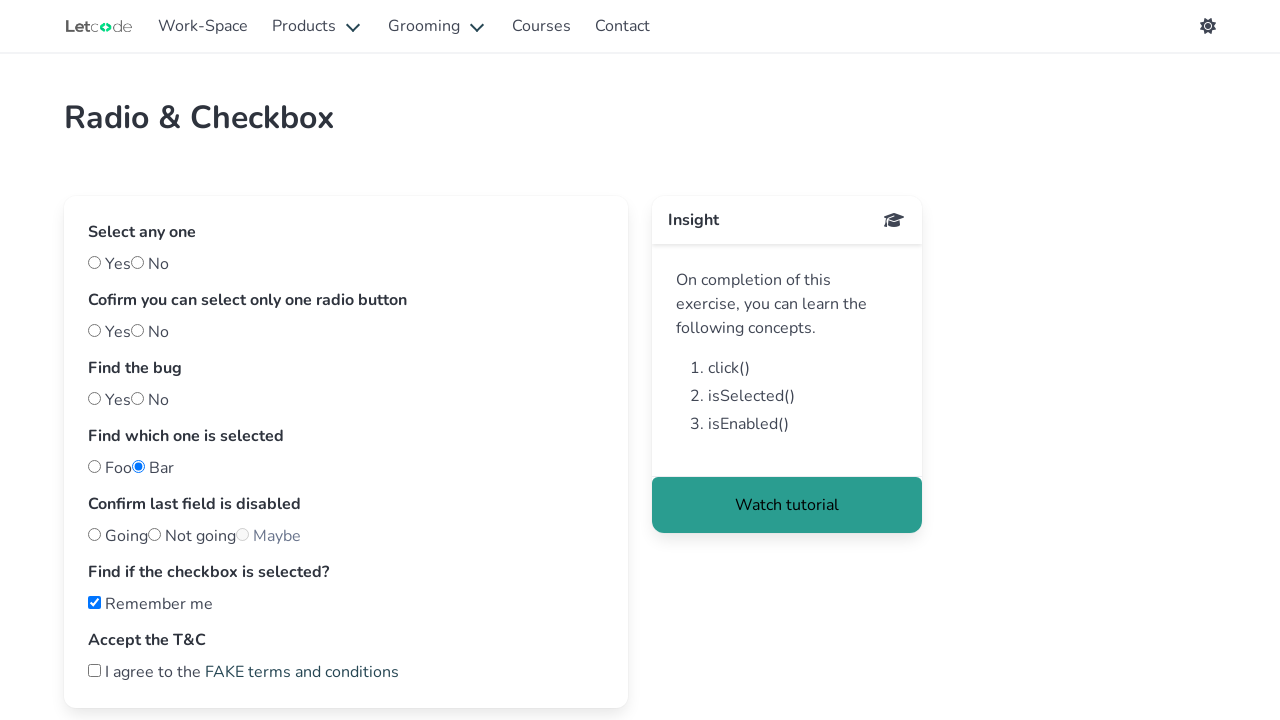

Checked the 'Yes' radio button at (94, 262) on #yes
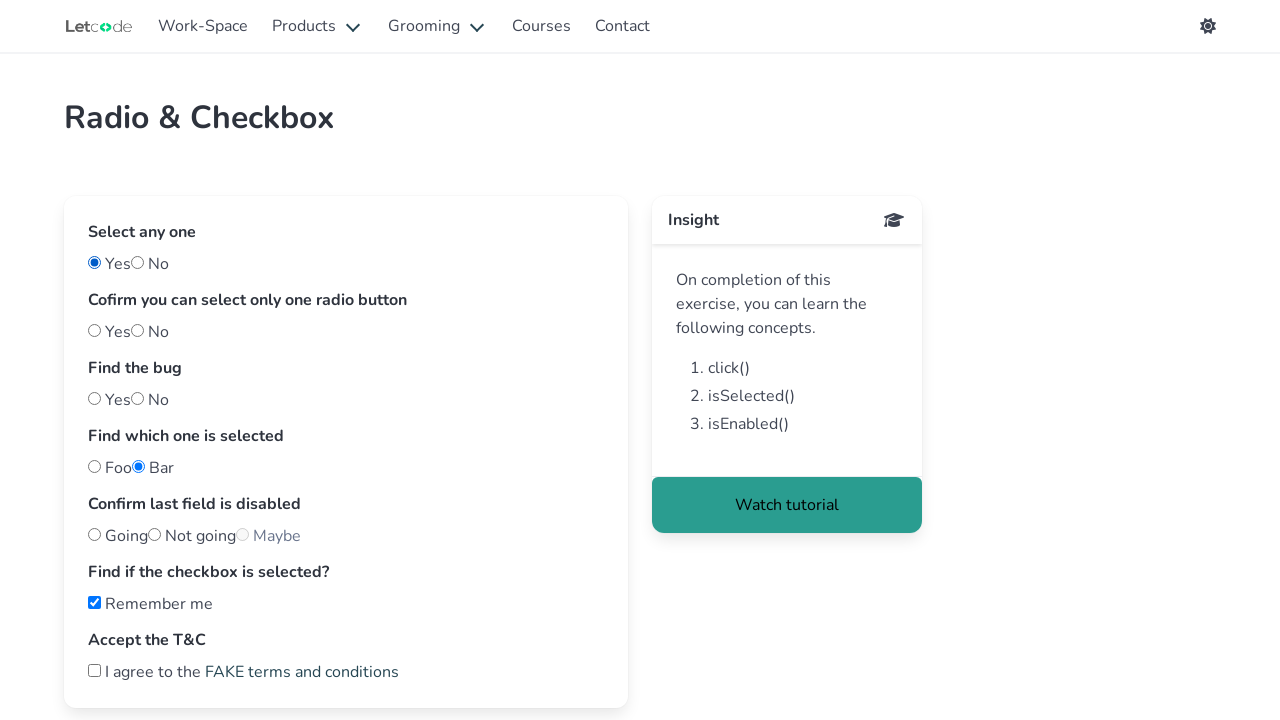

Checked the first checkbox option at (94, 330) on #one
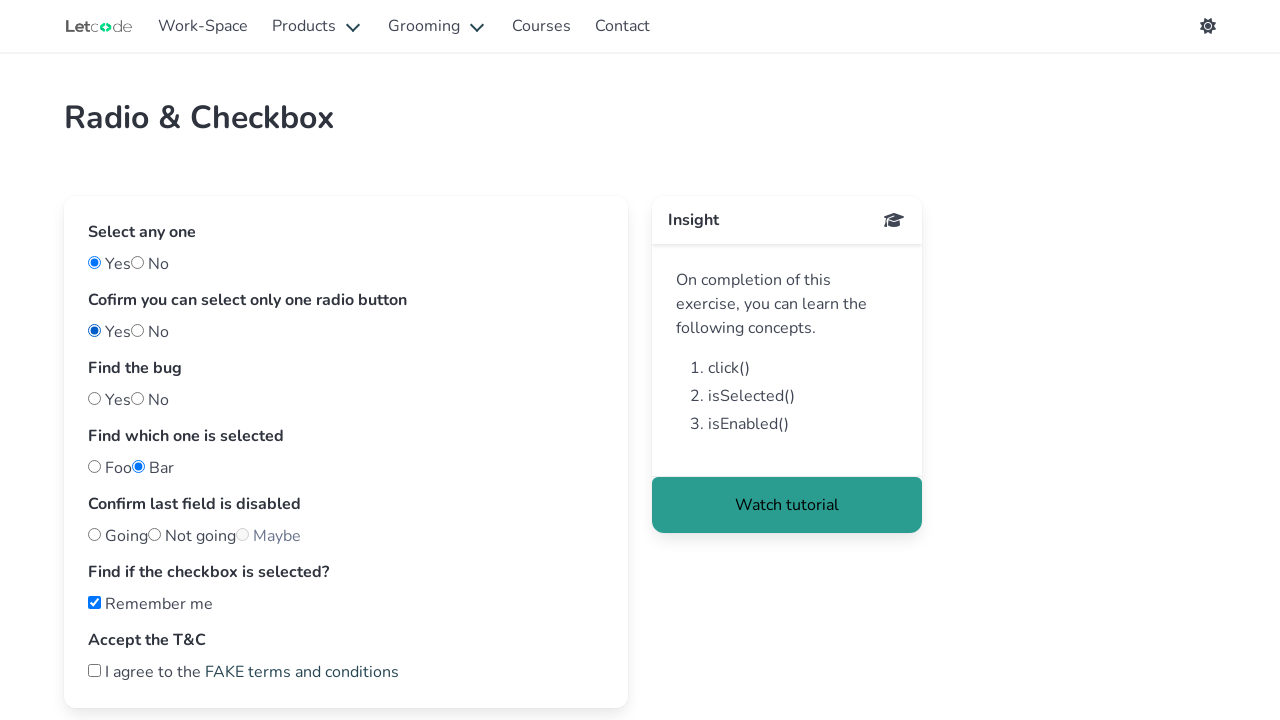

Checked the terms agreement checkbox at (94, 670) on internal:role=checkbox[name="I agree to the FAKE terms and"i]
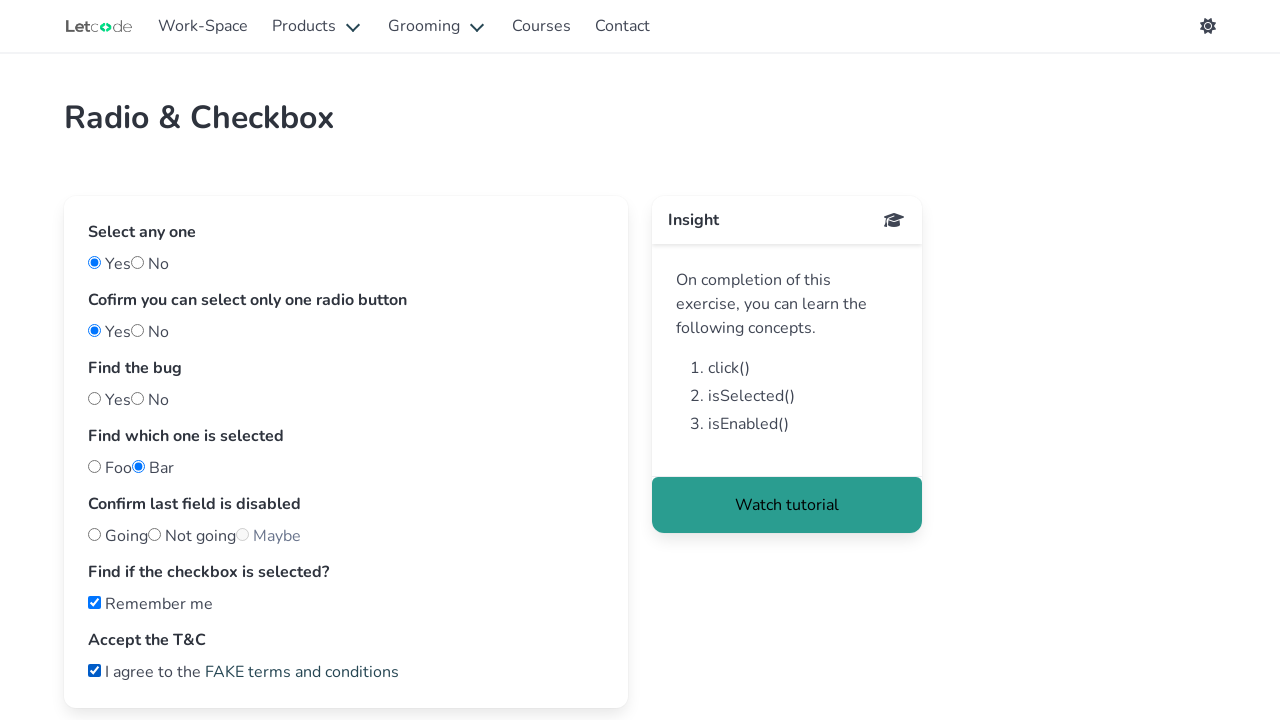

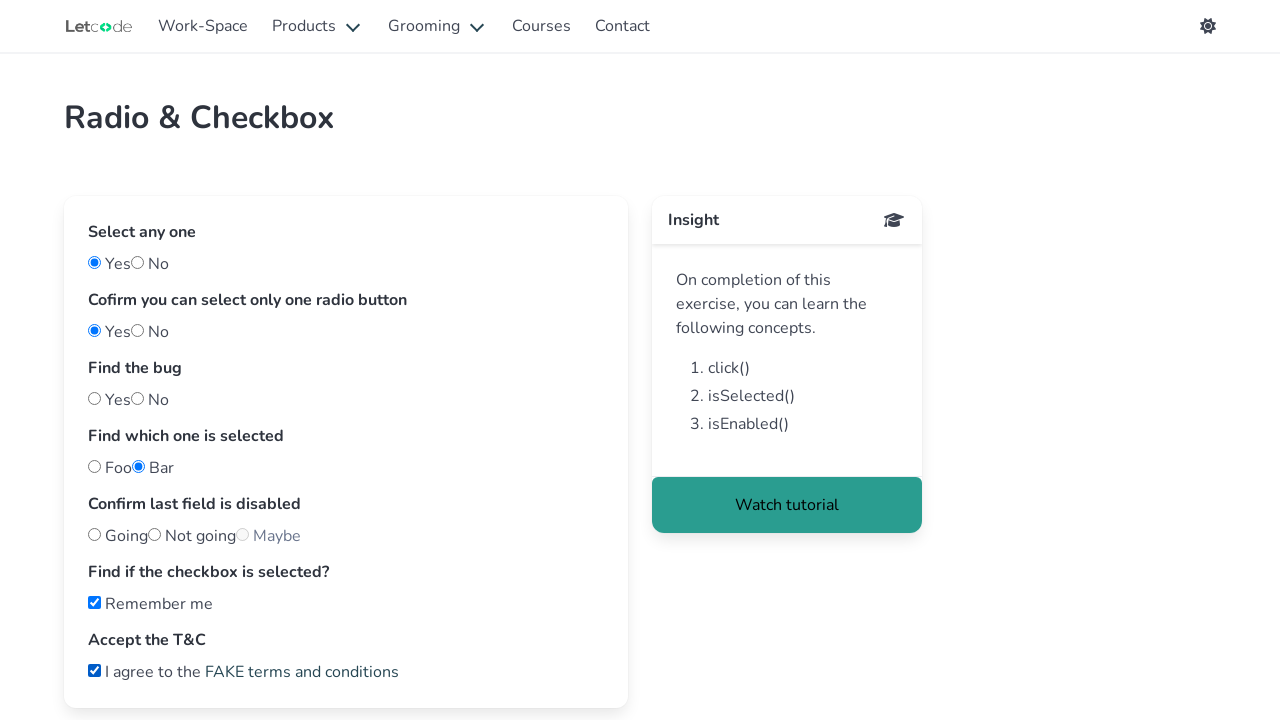